Tests sending text to prompt dialog by clicking prompt button and entering text

Starting URL: http://omayo.blogspot.com

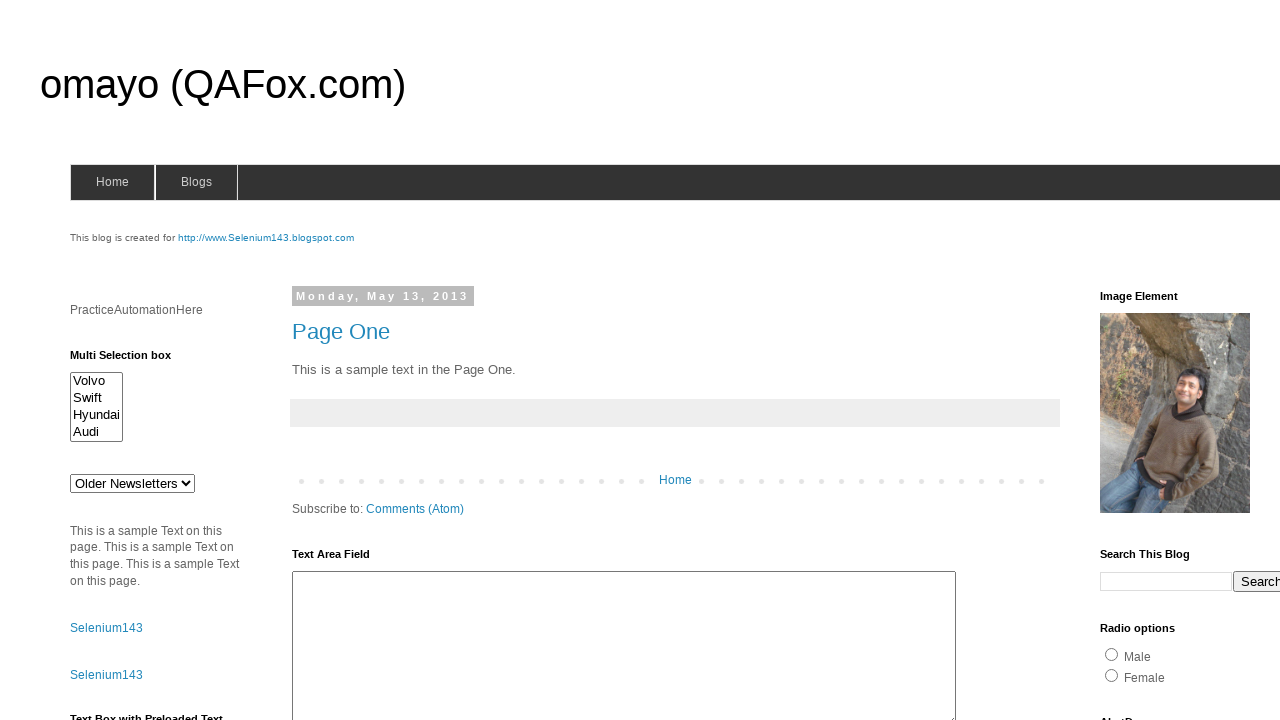

Set up dialog handler to accept prompt with text 'How is your WebDriverIO journey going on?'
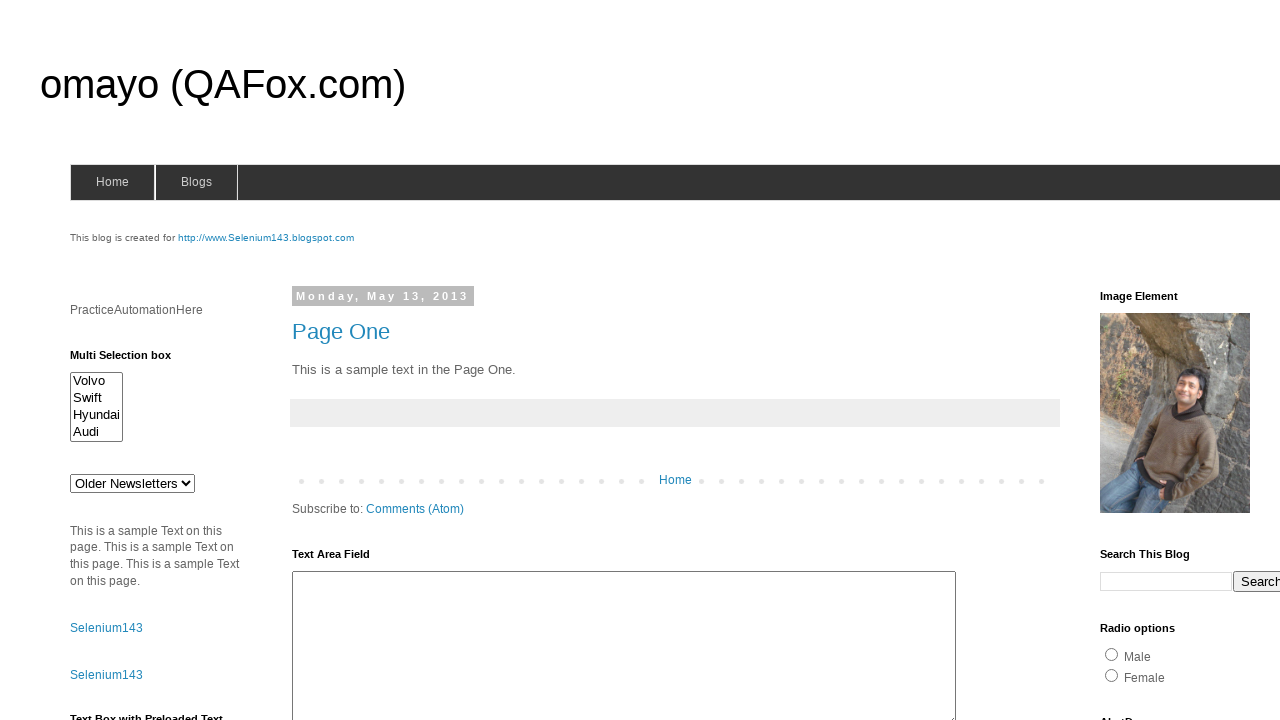

Clicked prompt button to trigger prompt dialog at (1140, 361) on #prompt
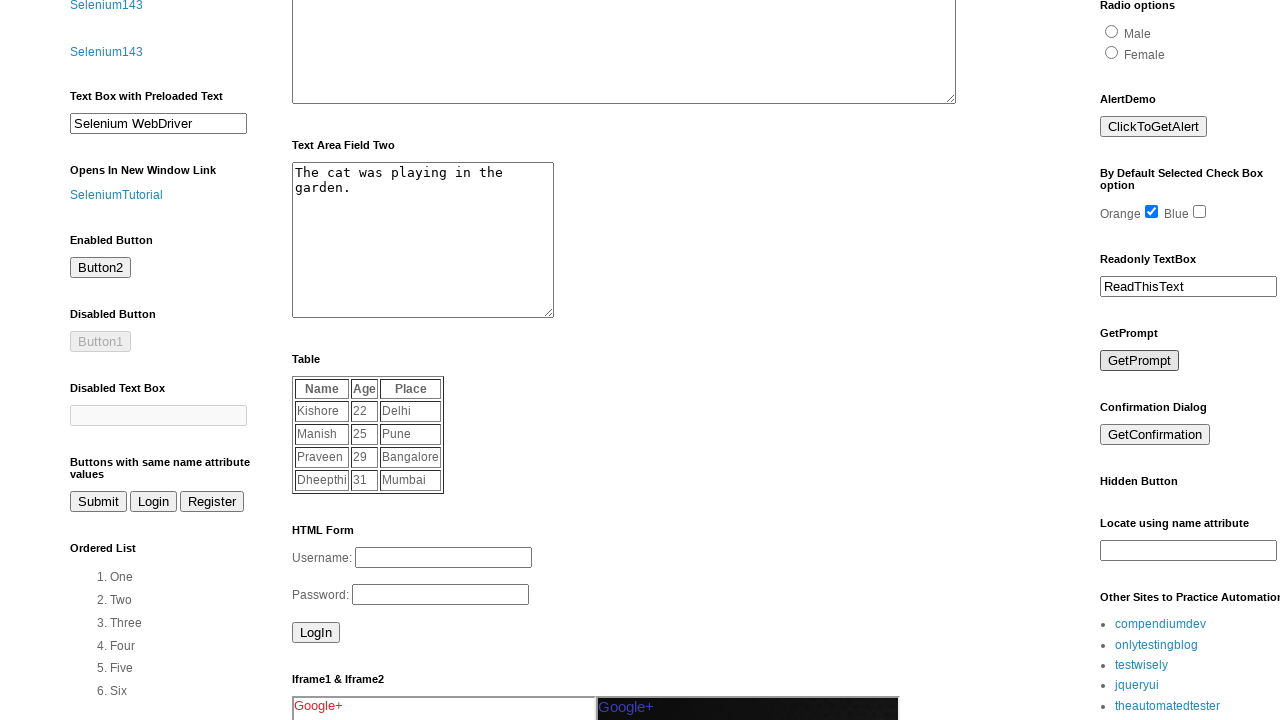

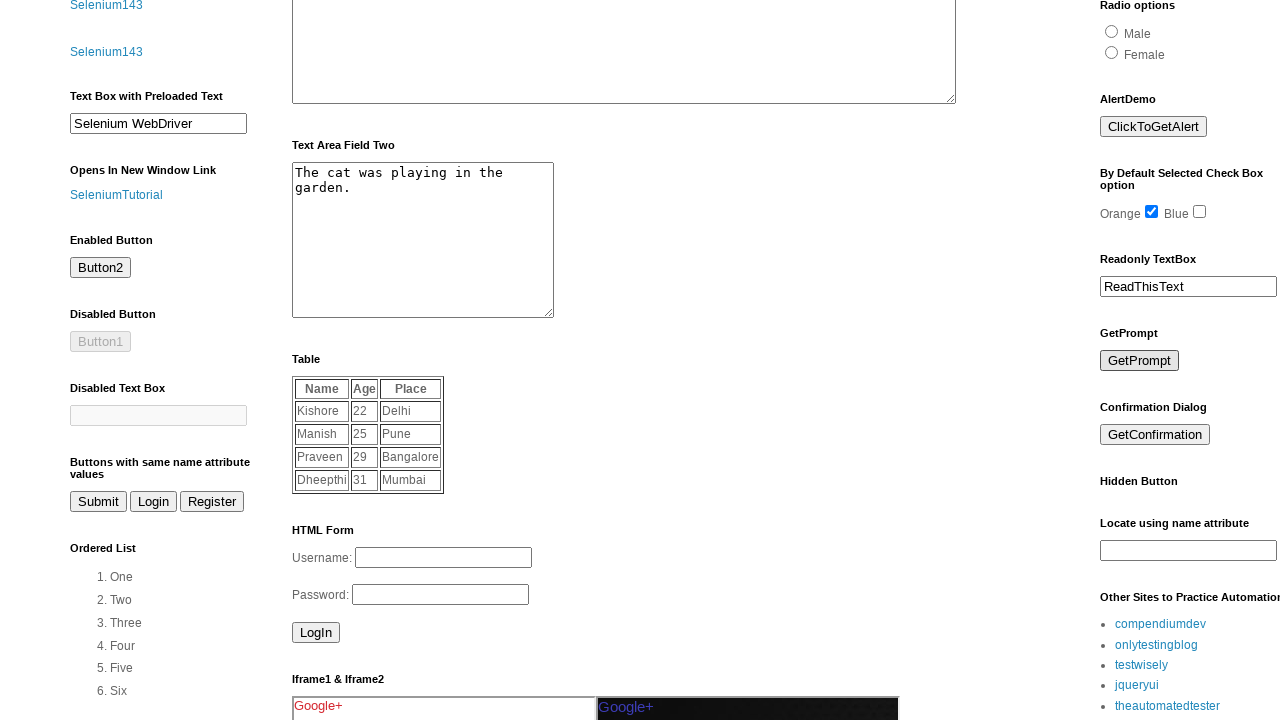